Navigates to the SpiceJet airline website and maximizes the browser window to verify the page loads correctly.

Starting URL: https://www.spicejet.com

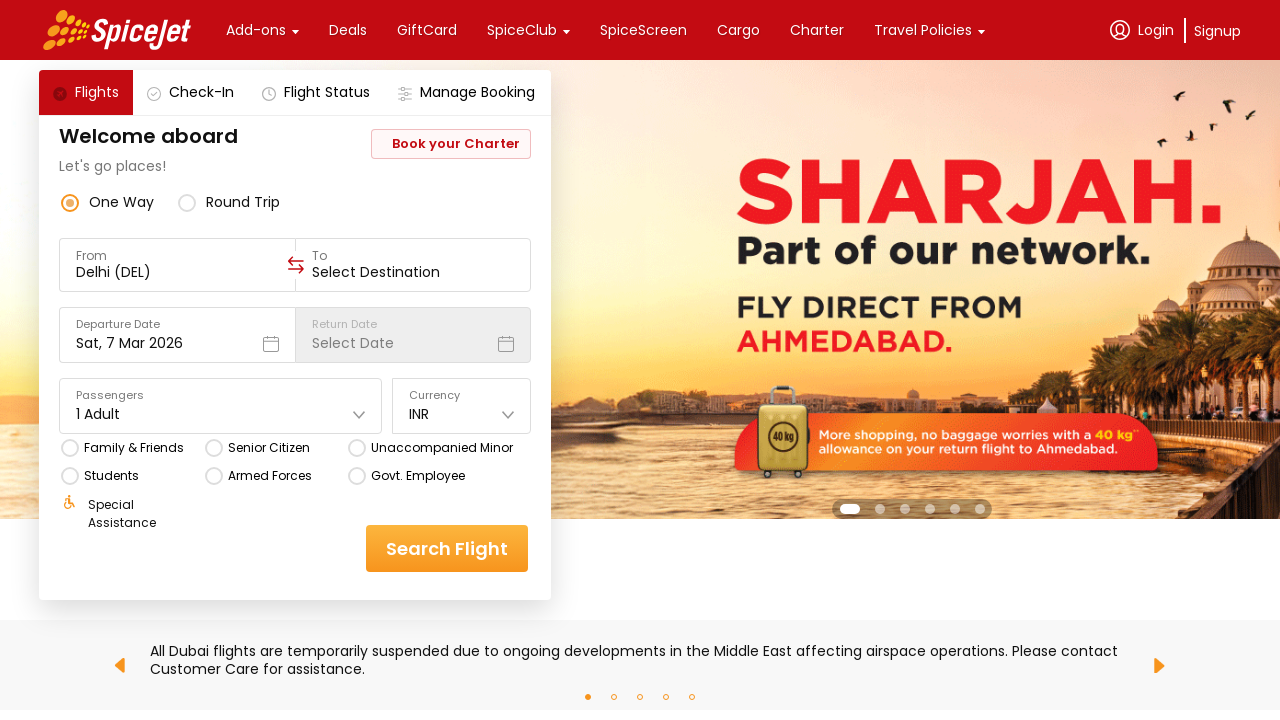

Waited for page to reach domcontentloaded state
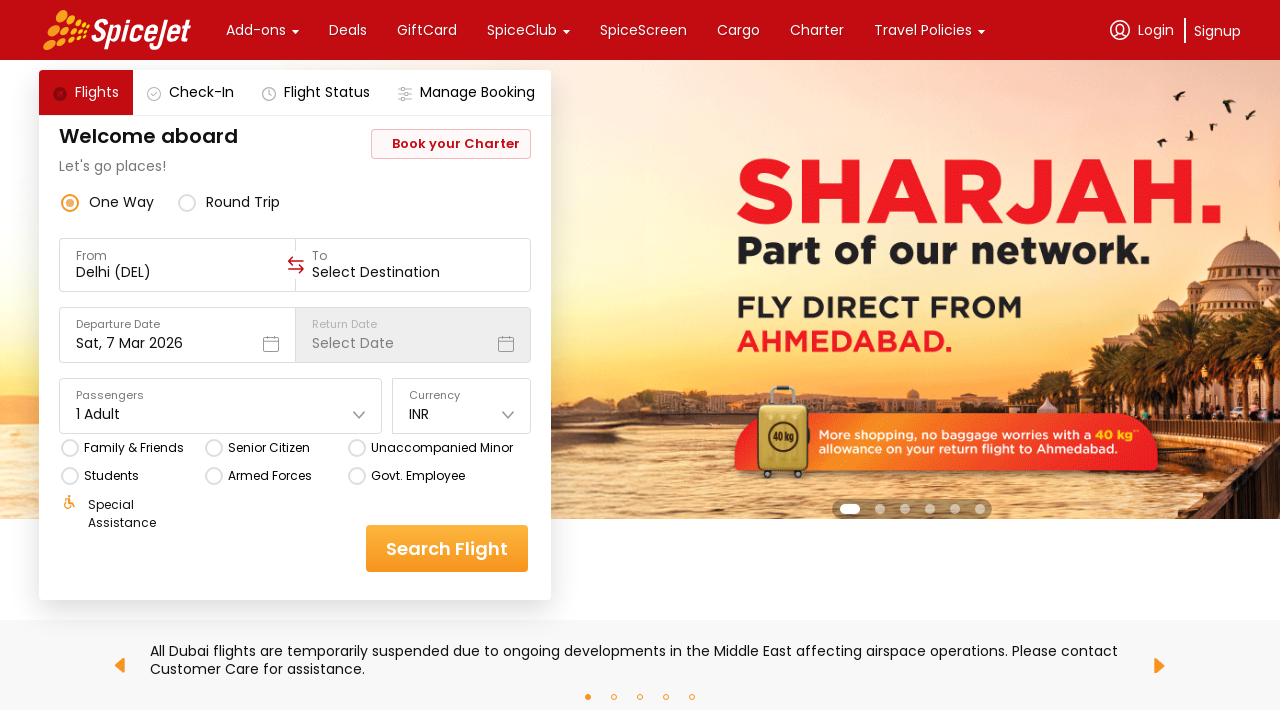

Verified body element is present on SpiceJet homepage
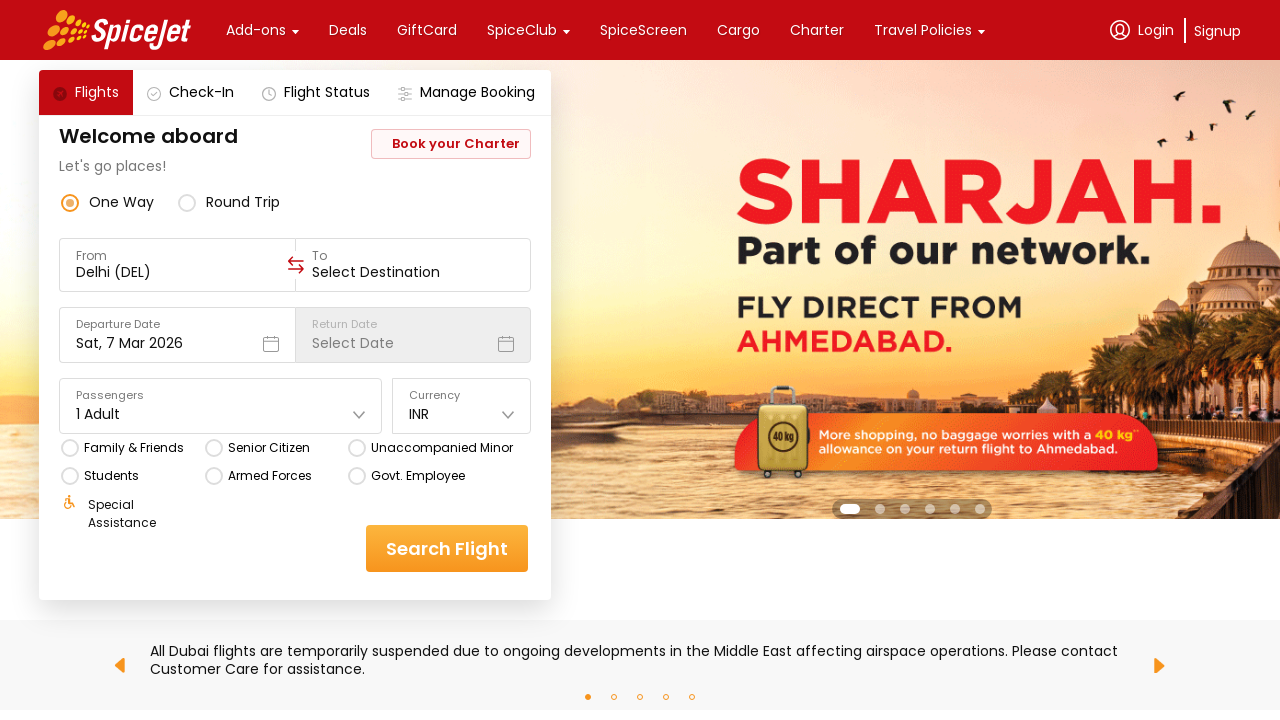

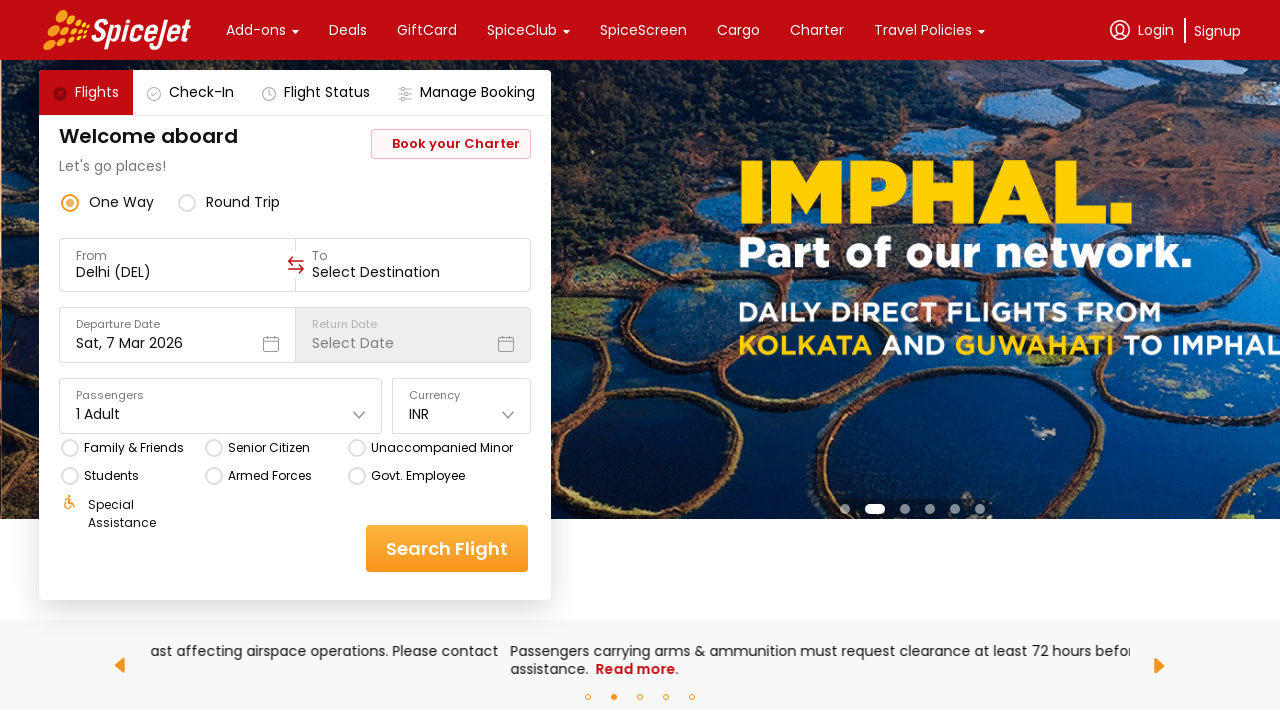